Tests multiple textareas by filling each with different values, submitting, and verifying the combined result

Starting URL: https://www.qa-practice.com/elements/textarea/textareas

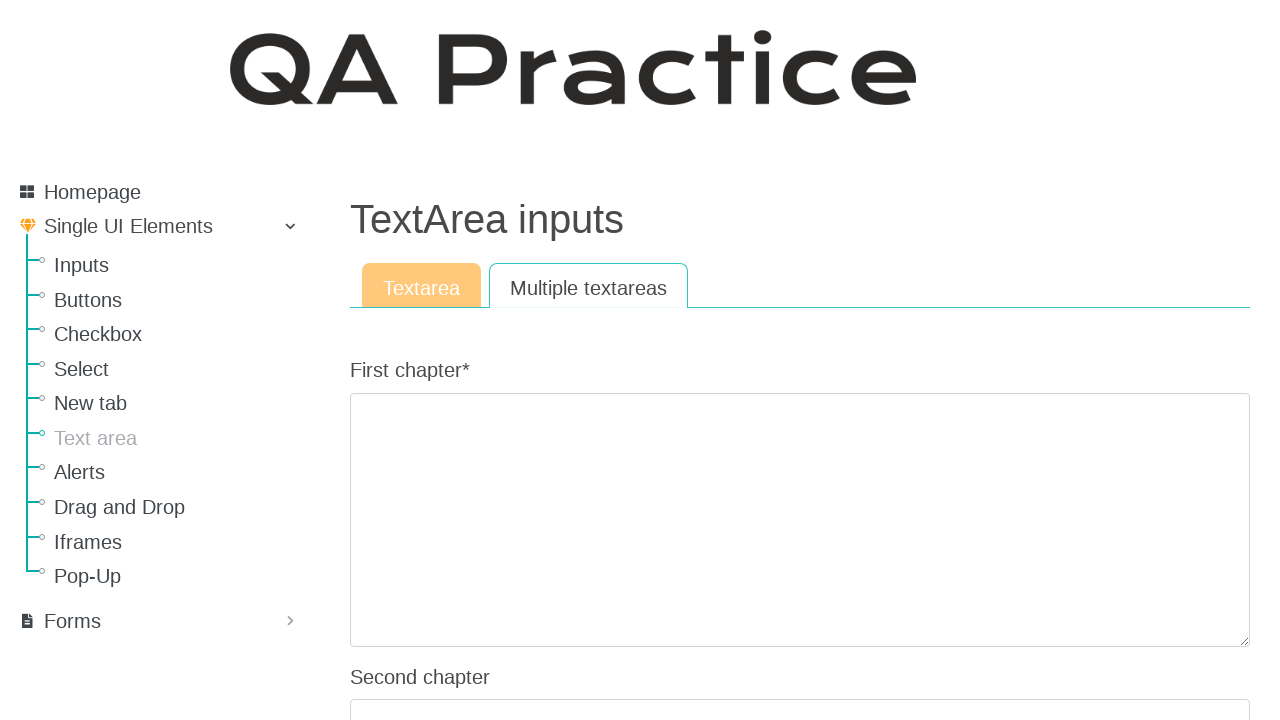

Filled first textarea with 'Q' on textarea[name="first_chapter"]
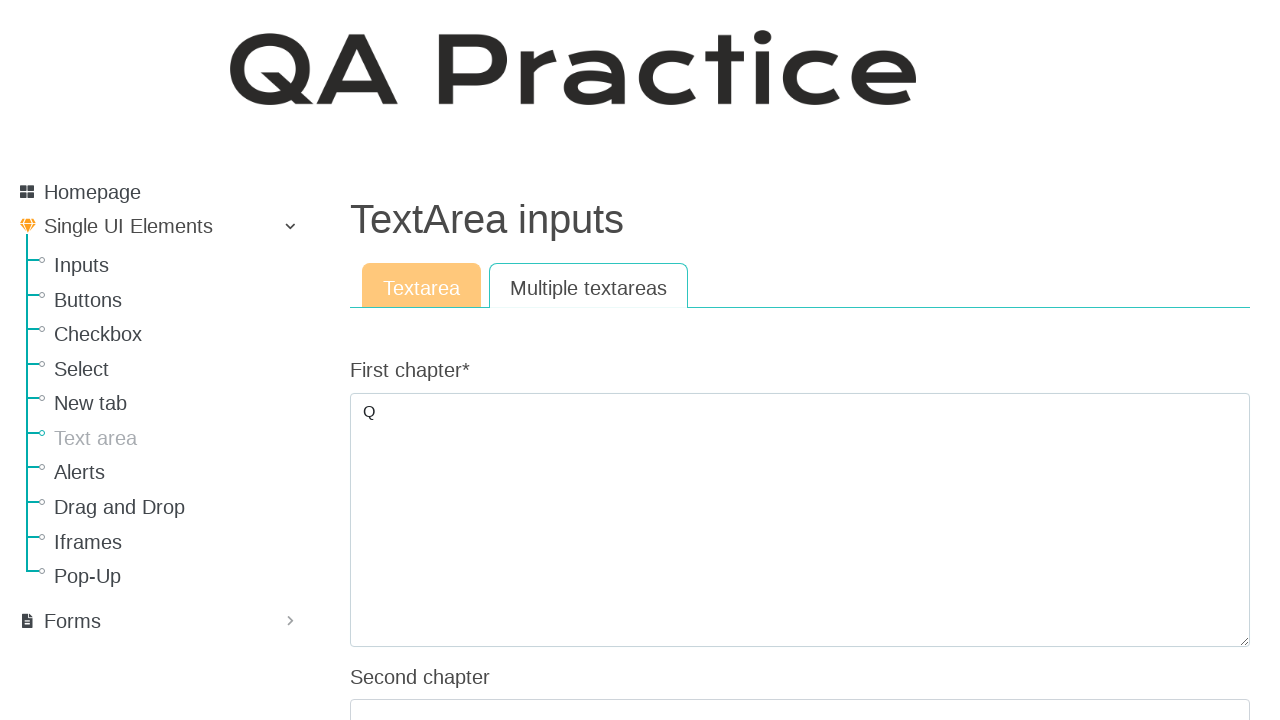

Filled second textarea with 'W' on textarea[name="second_chapter"]
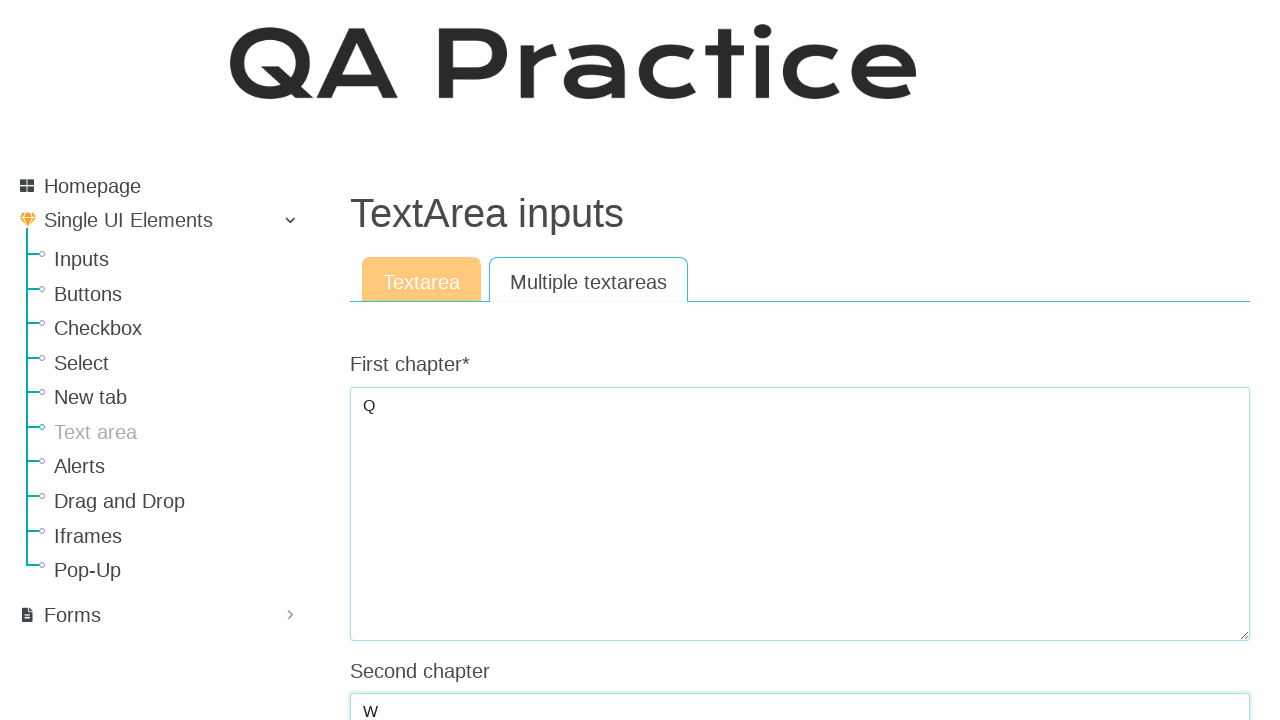

Filled third textarea with 'E' on textarea[name="third_chapter"]
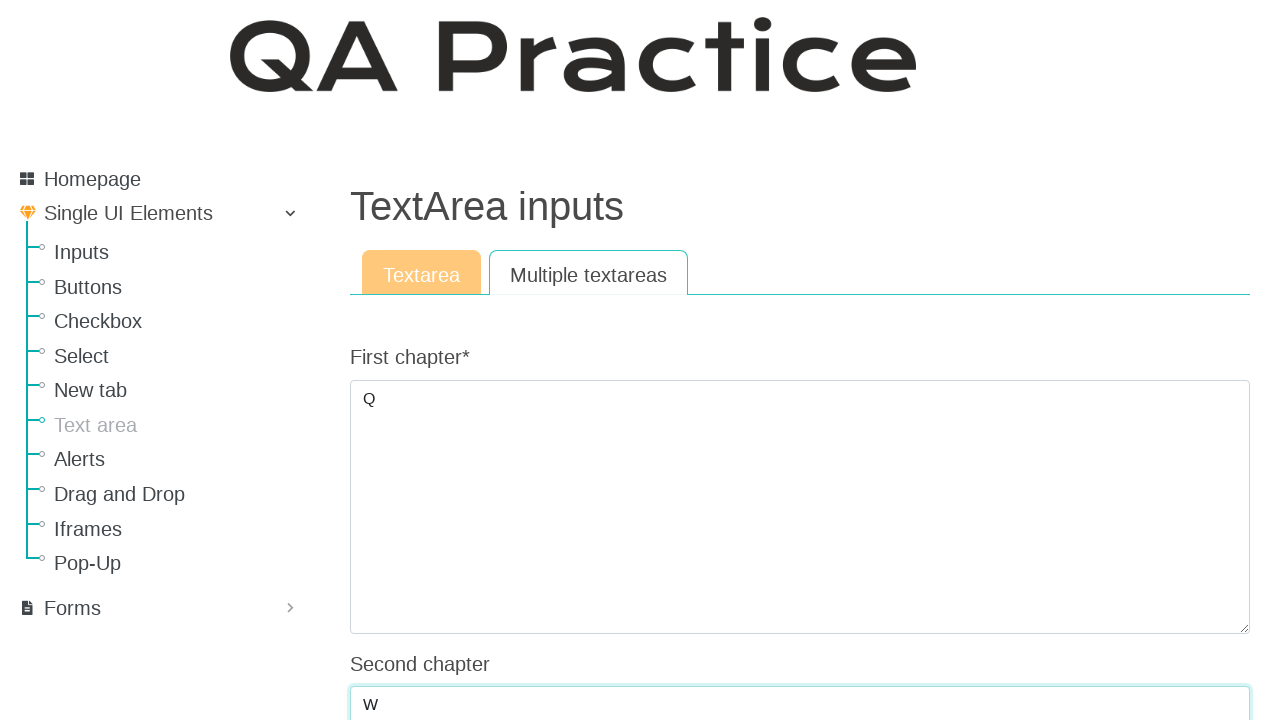

Clicked Submit button to combine textarea values
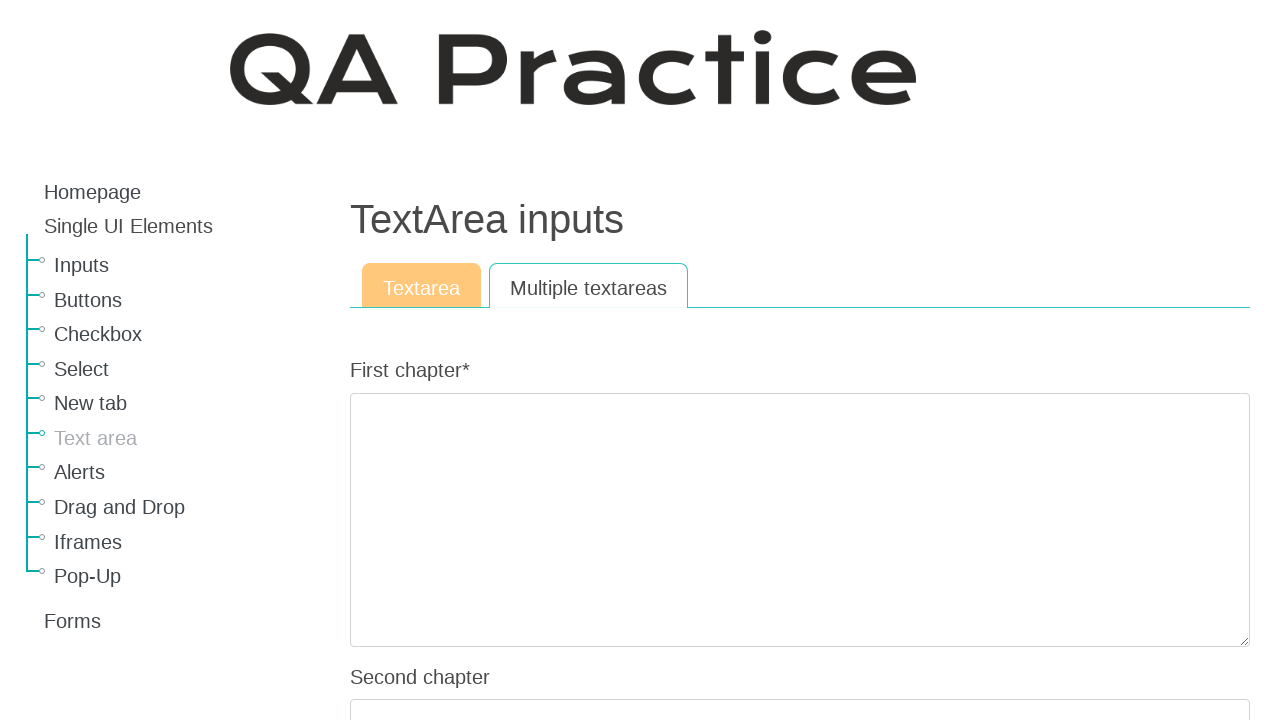

Result div loaded and became visible
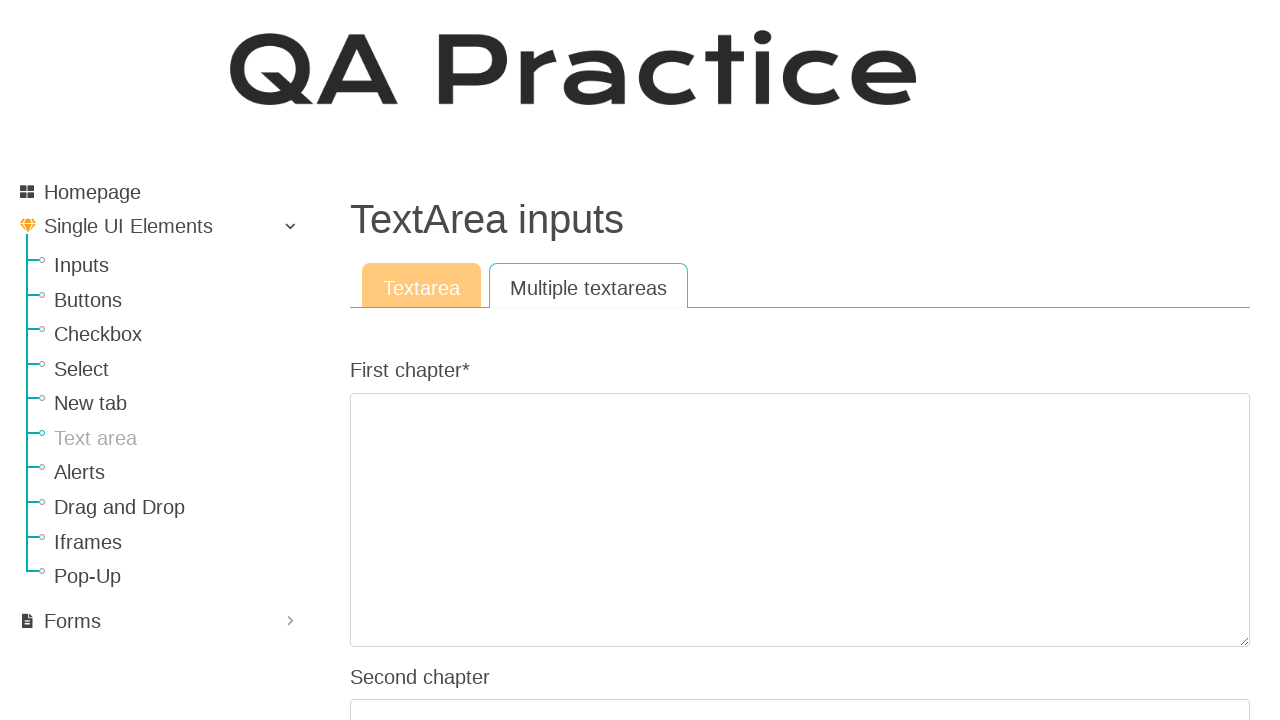

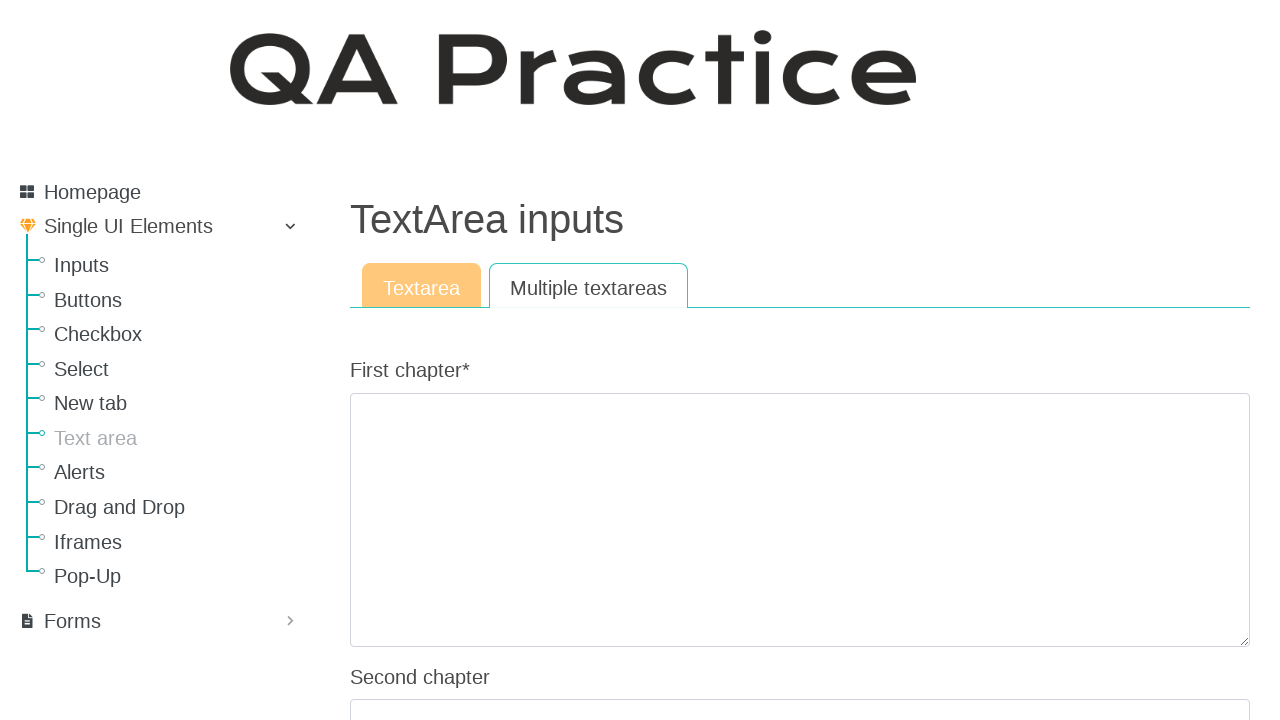